Tests the Impressive radio button on DemoQA by navigating to the Radio Button page, clicking the Impressive option, and verifying the selection text appears

Starting URL: https://demoqa.com

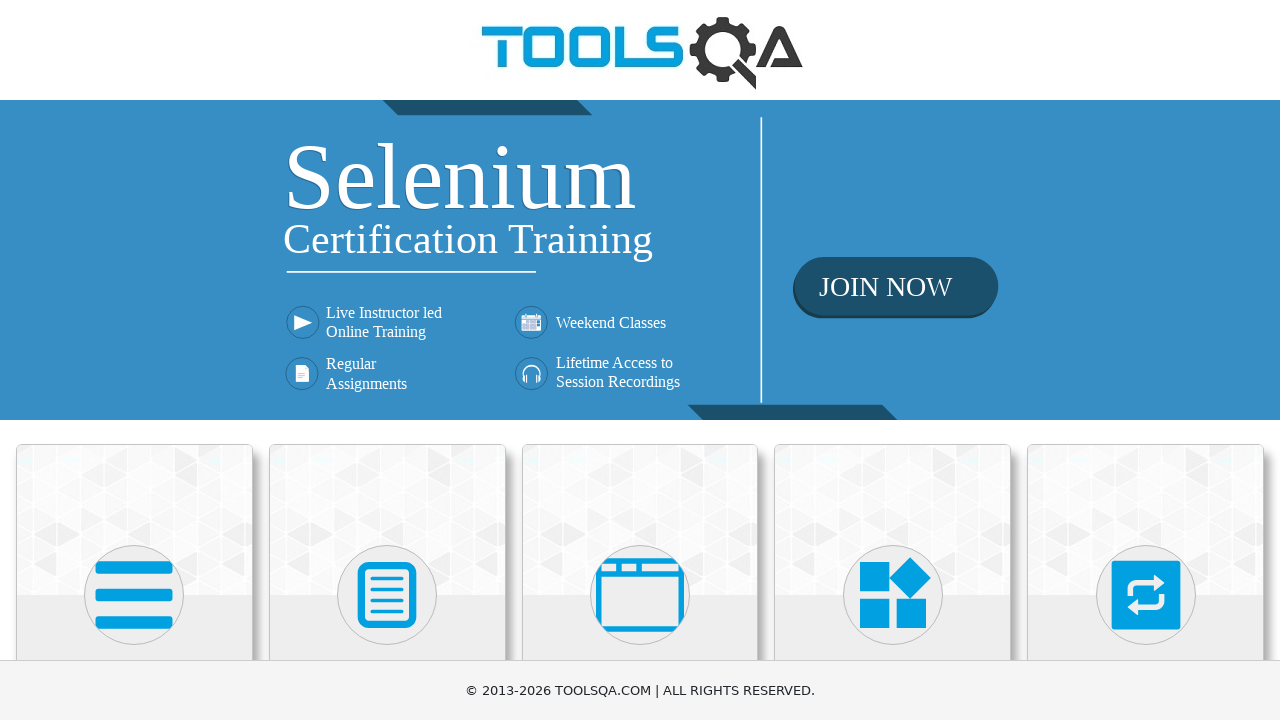

Clicked Elements in main menu at (134, 360) on text=Elements
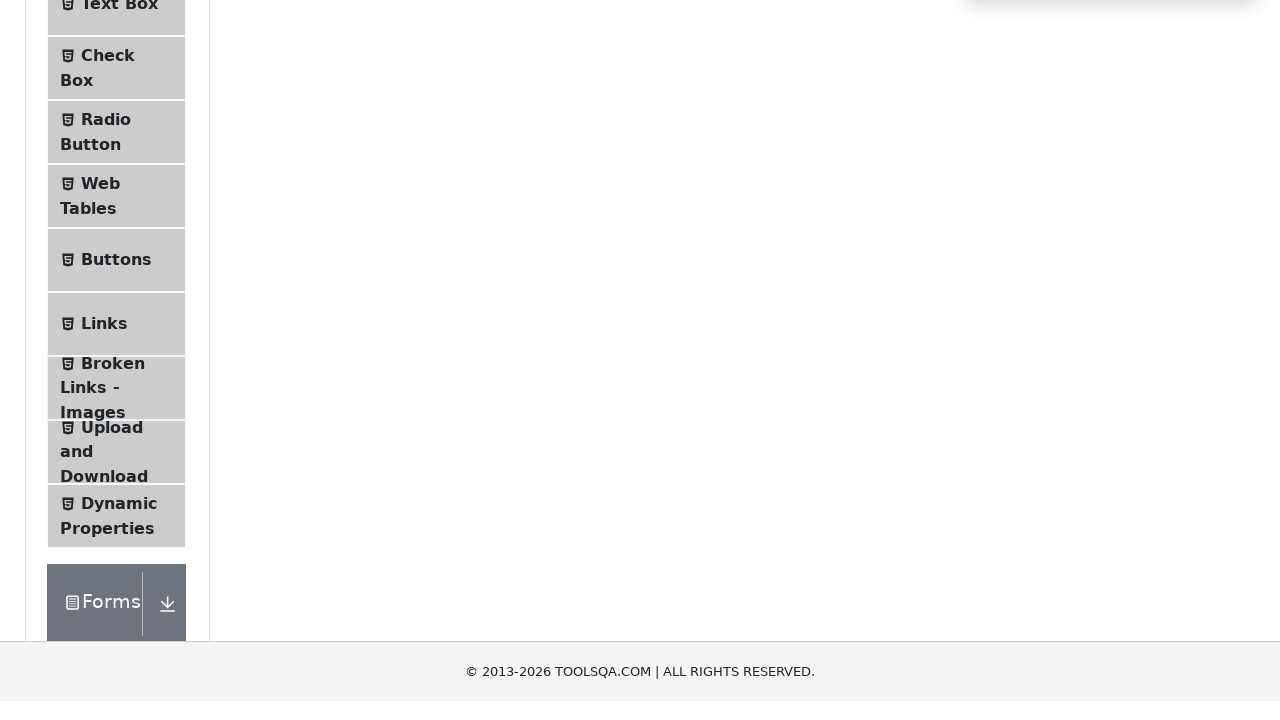

Clicked Radio Button in side menu at (106, 376) on text=Radio Button
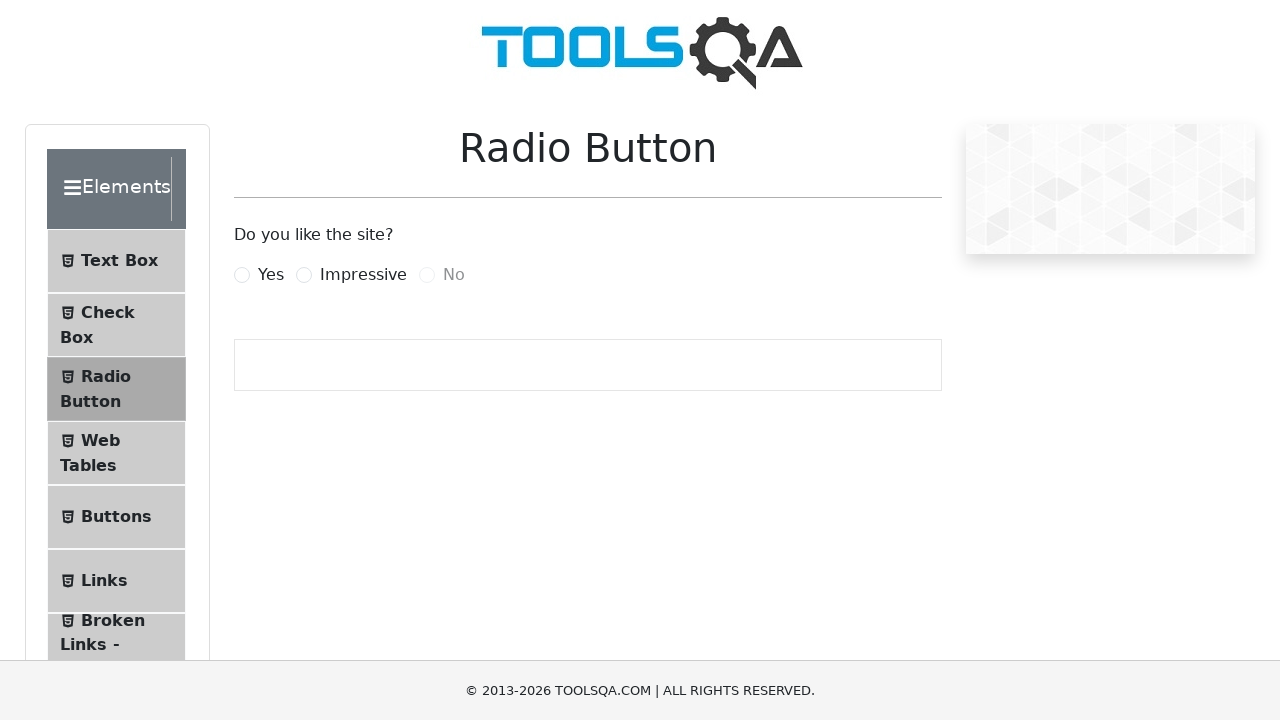

Clicked the Impressive radio button at (363, 275) on label[for='impressiveRadio']
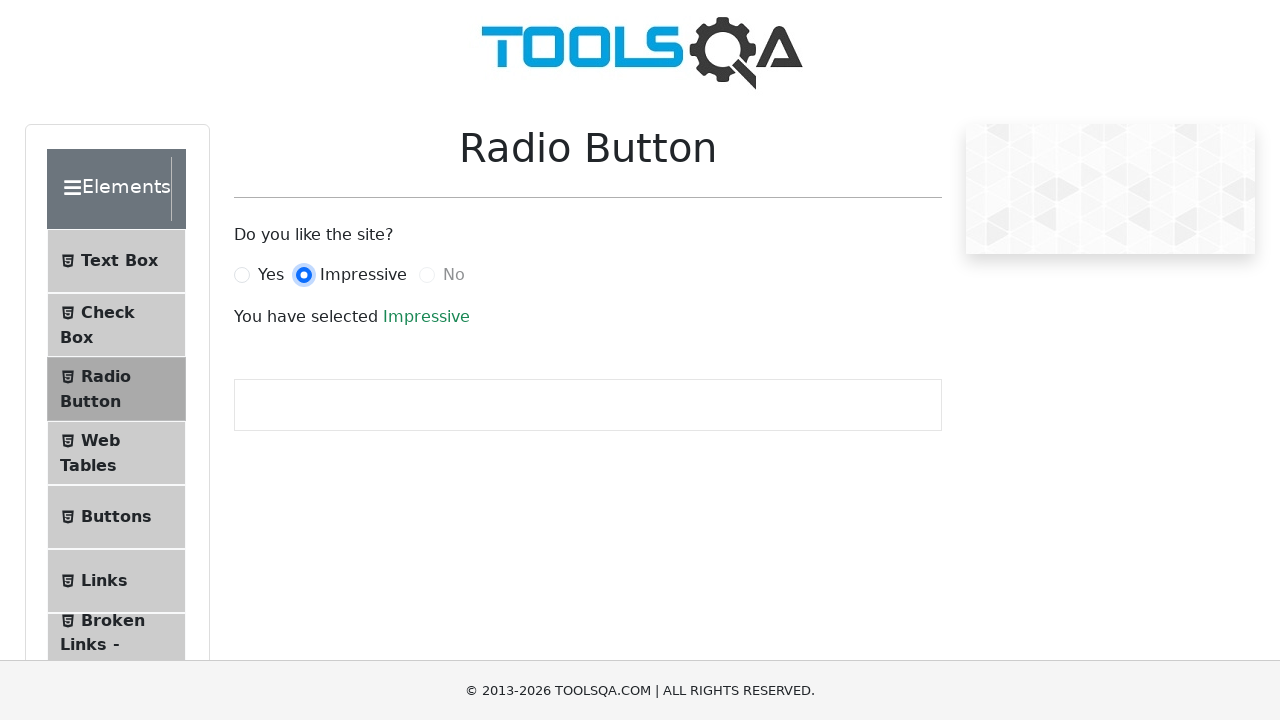

Verified selection text 'You have selected Impressive' appeared
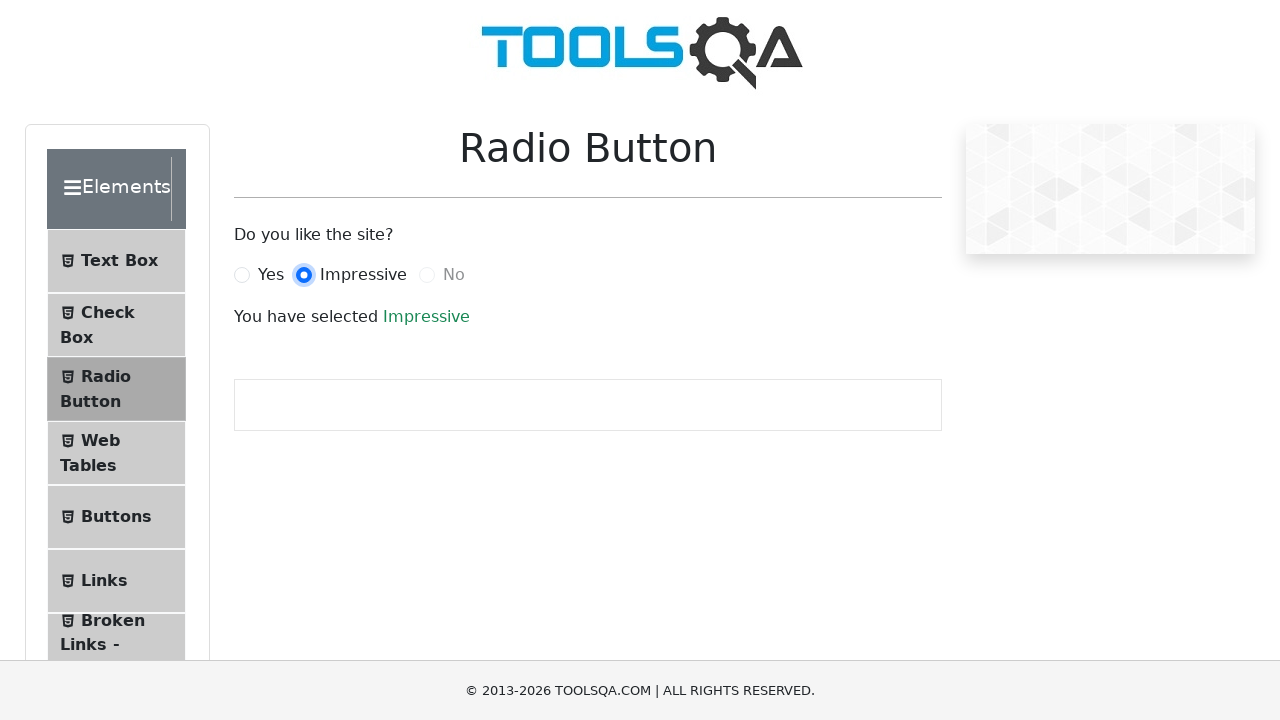

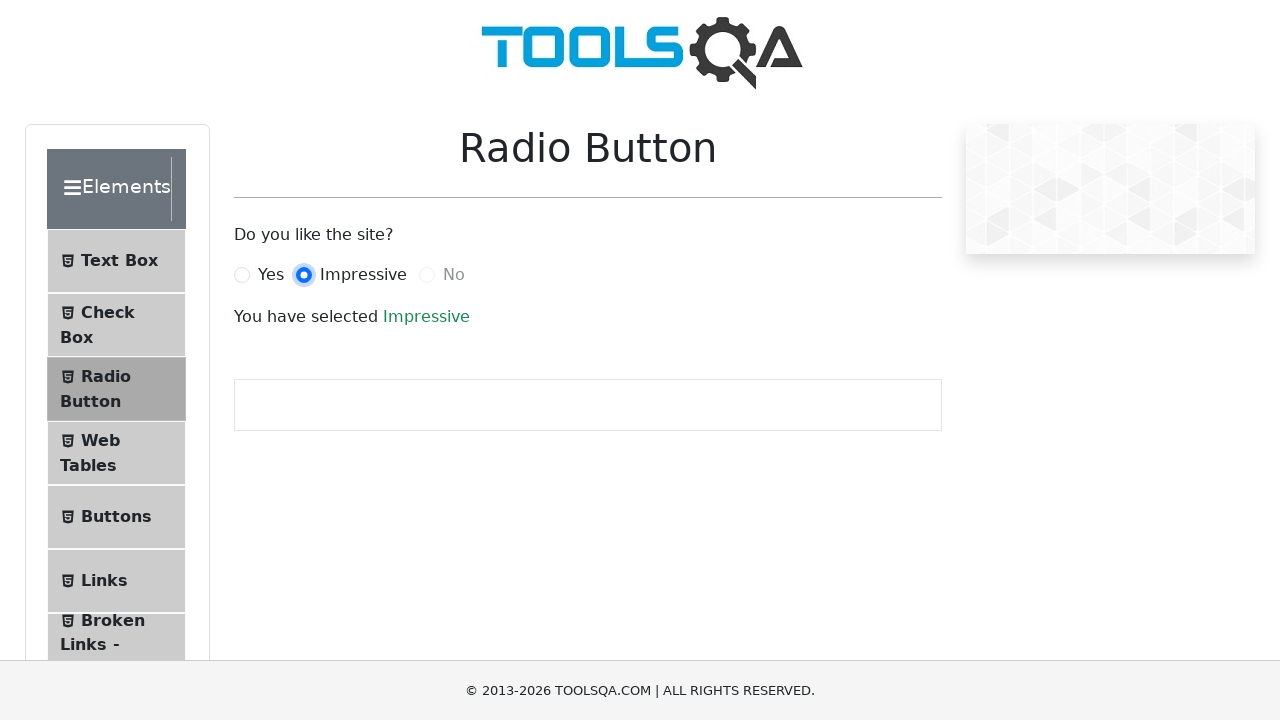